Tests the search functionality on the offers page by searching for a product (Tomato) and verifying it appears in the search results.

Starting URL: https://rahulshettyacademy.com/seleniumPractise/#/offers

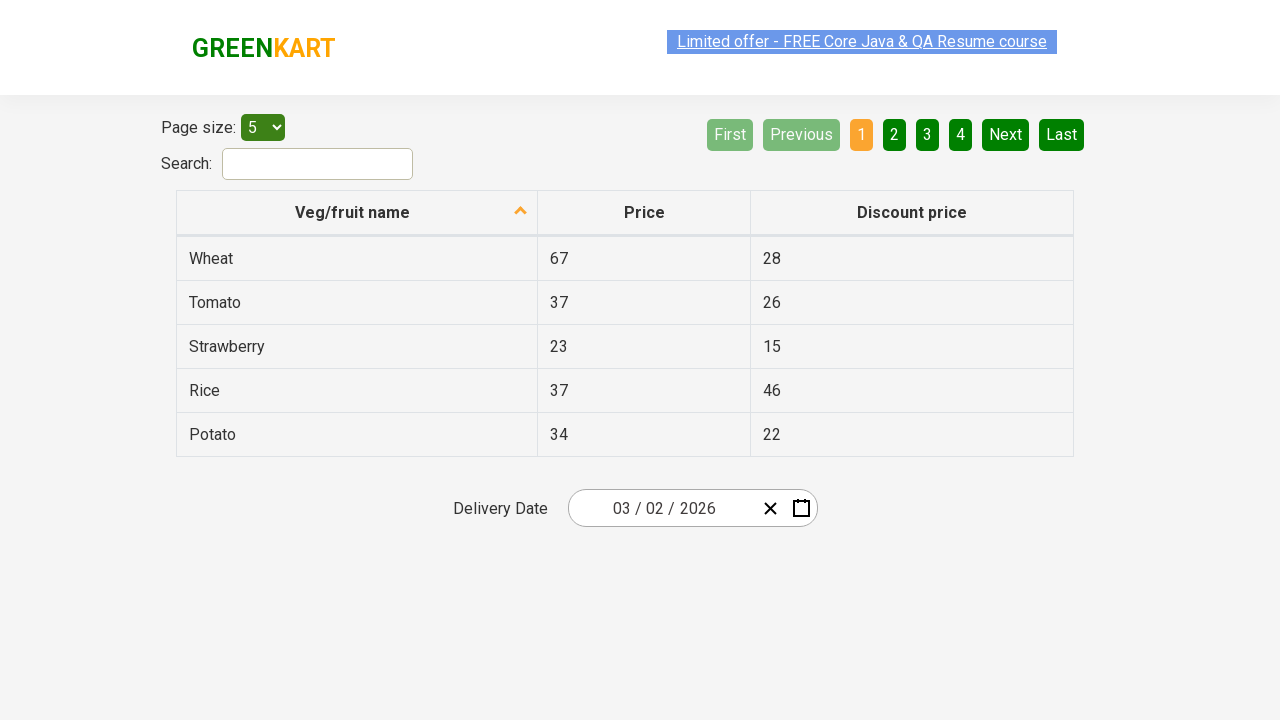

Filled search field with 'Tomato' on input#search-field
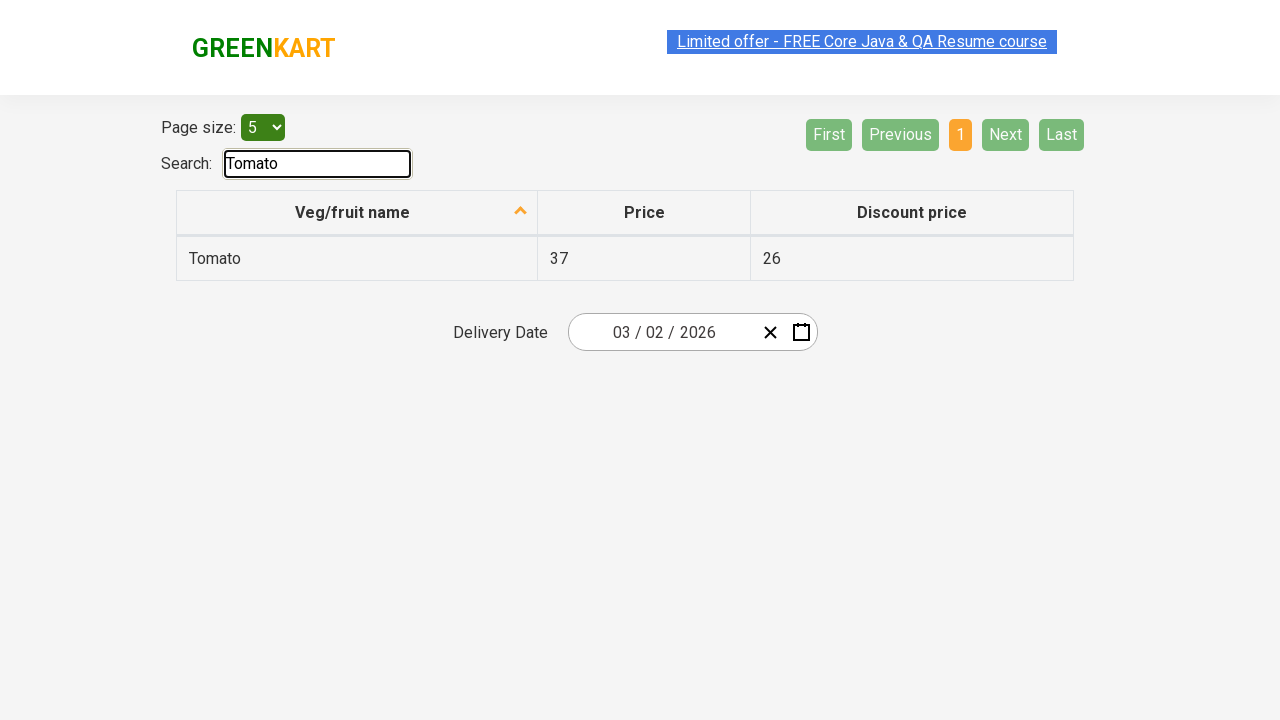

Search results loaded - first row visible
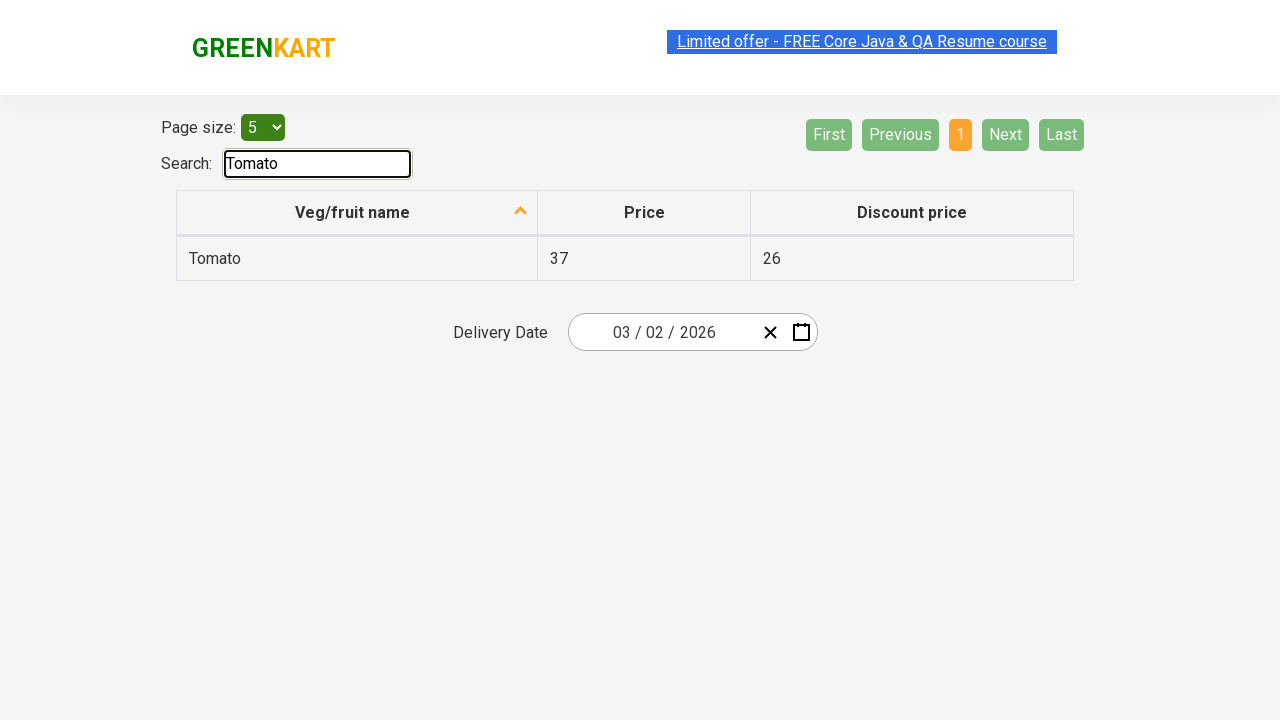

Located first search result element
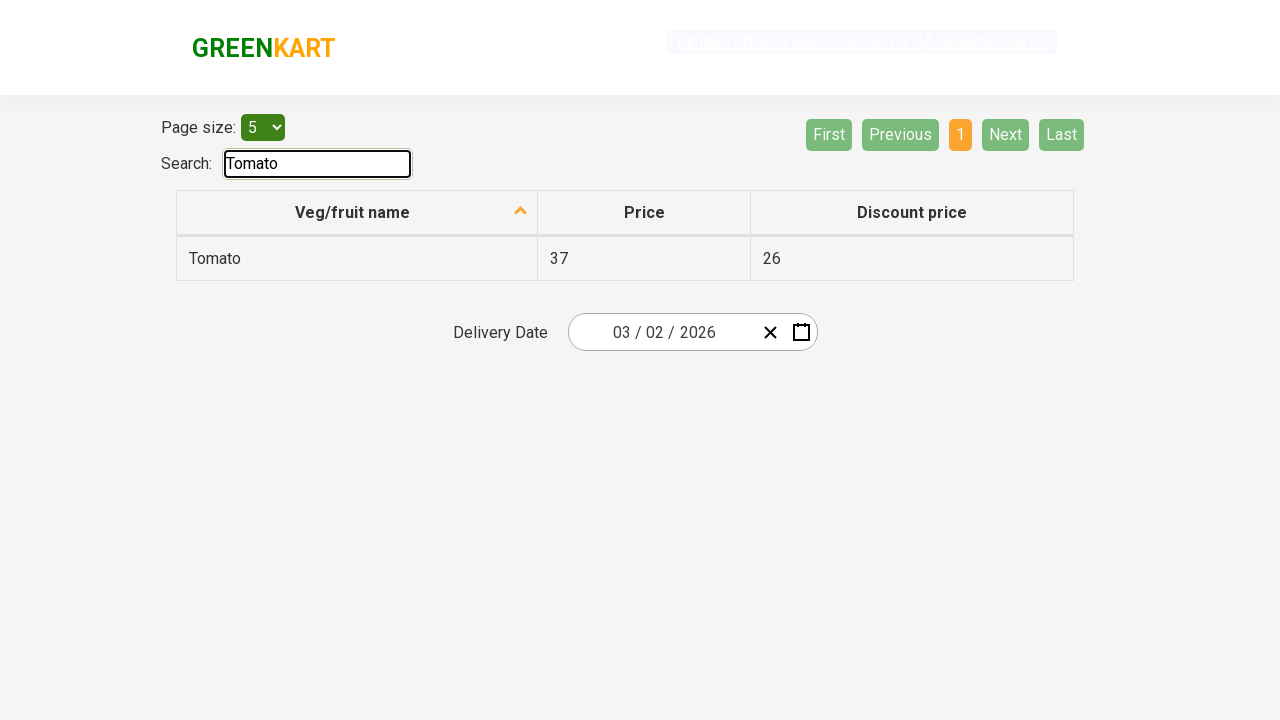

First search result is visible
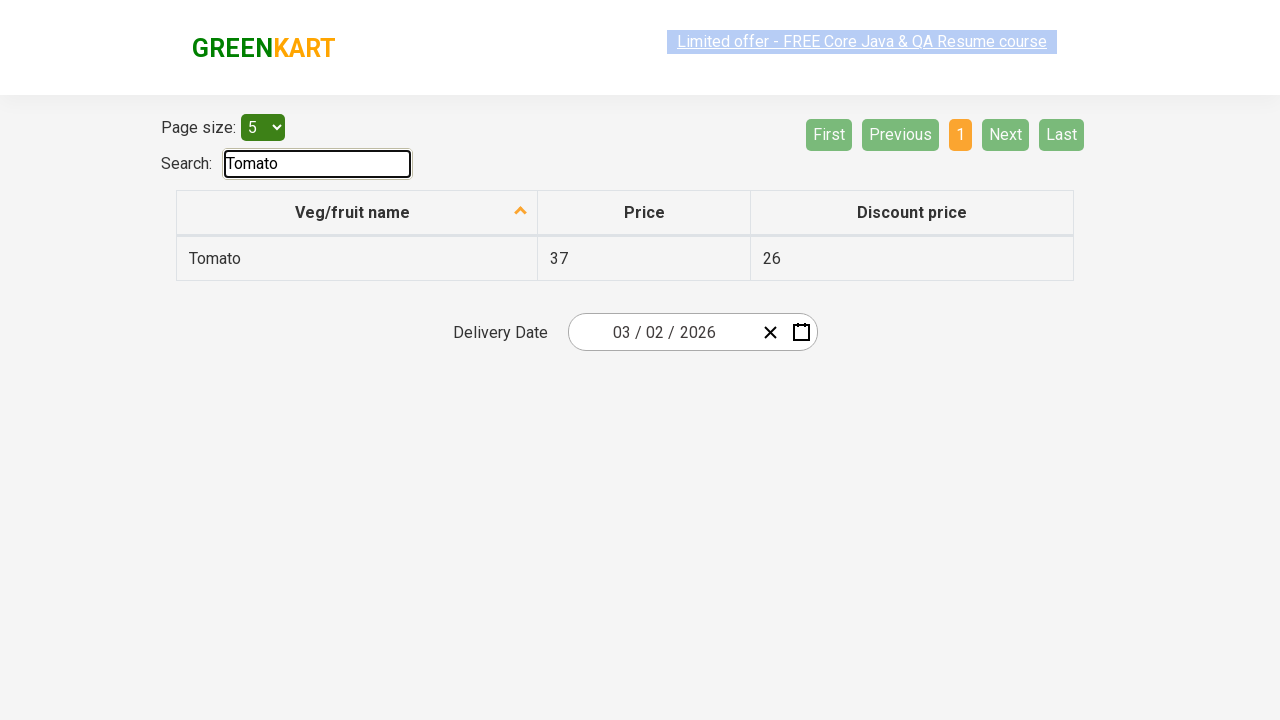

Verified 'Tomato' appears in first search result
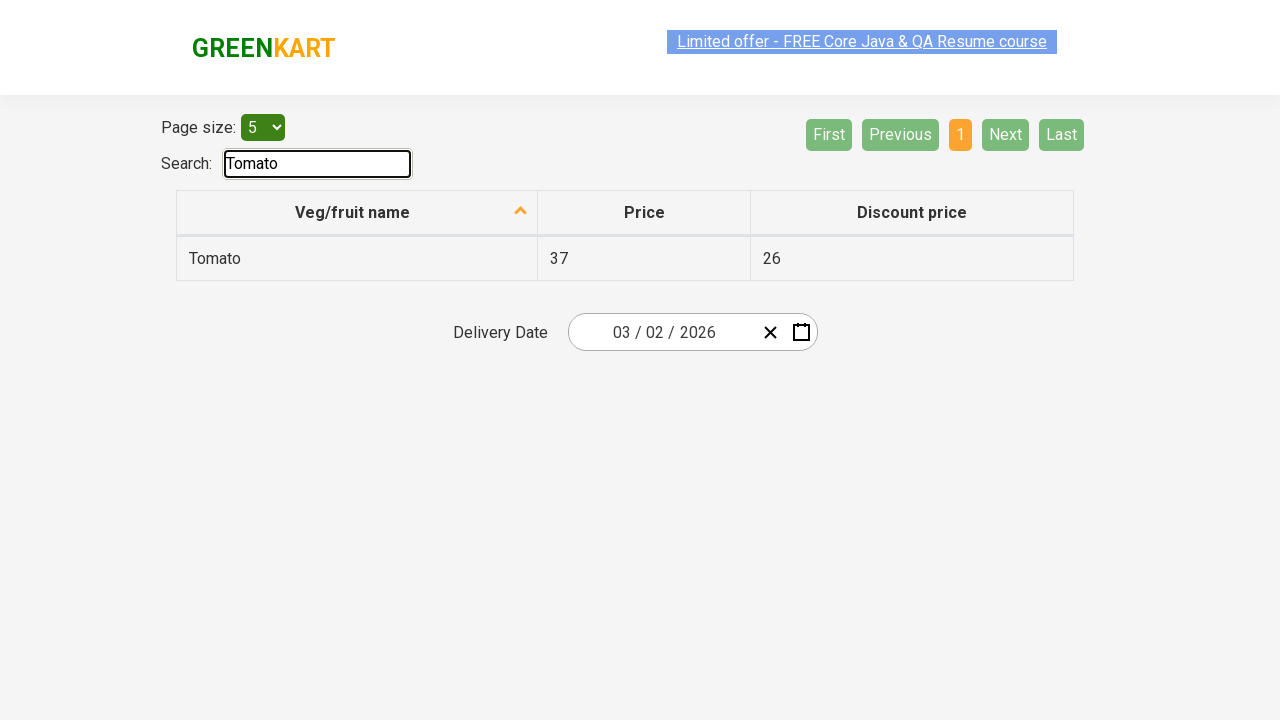

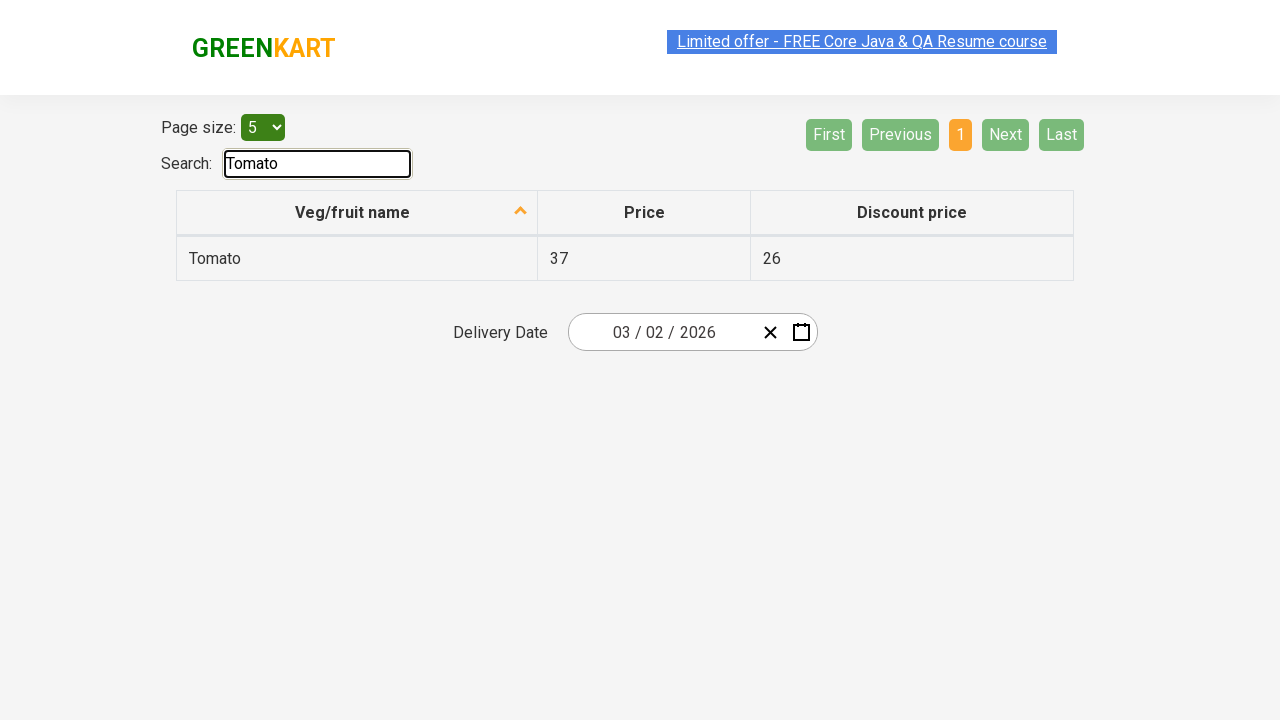